Tests that clicking "Add to Cart" button changes the button text to "More"

Starting URL: http://intershop5.skillbox.ru/

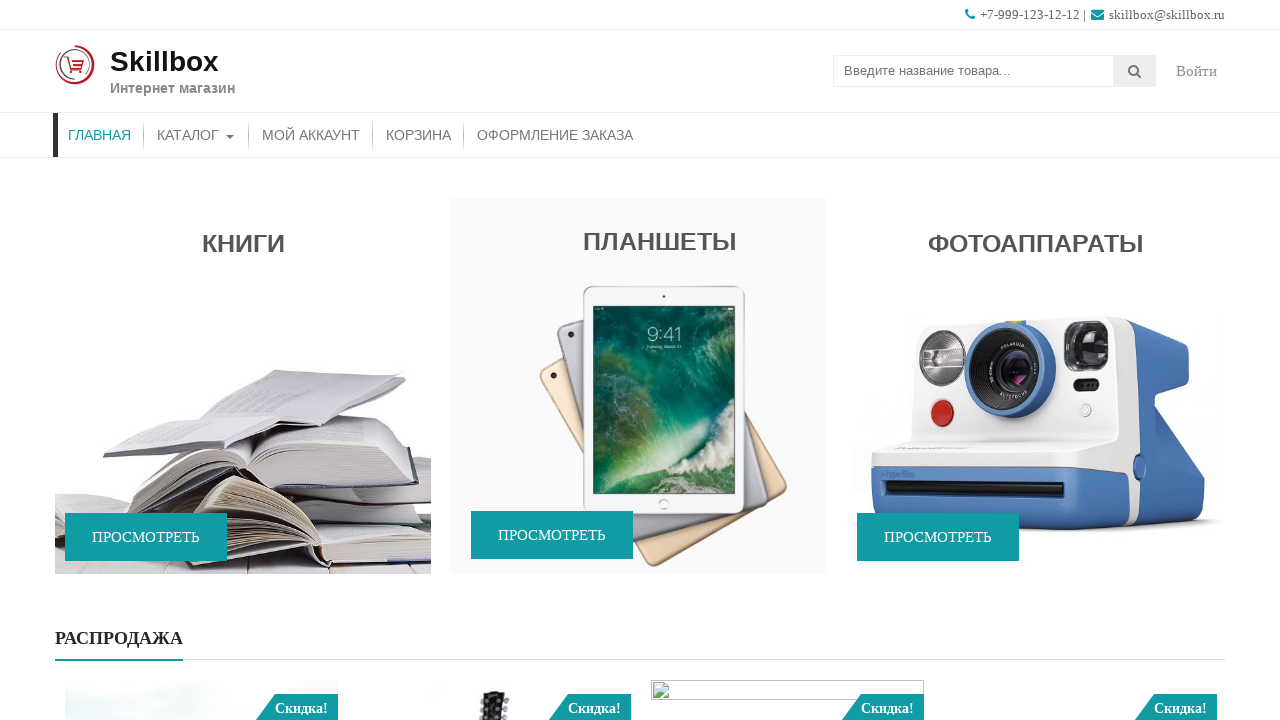

Clicked 'Каталог' (Catalog) in header menu at (196, 135) on xpath=//*[contains(@class, 'store-menu')]//*[.='Каталог']
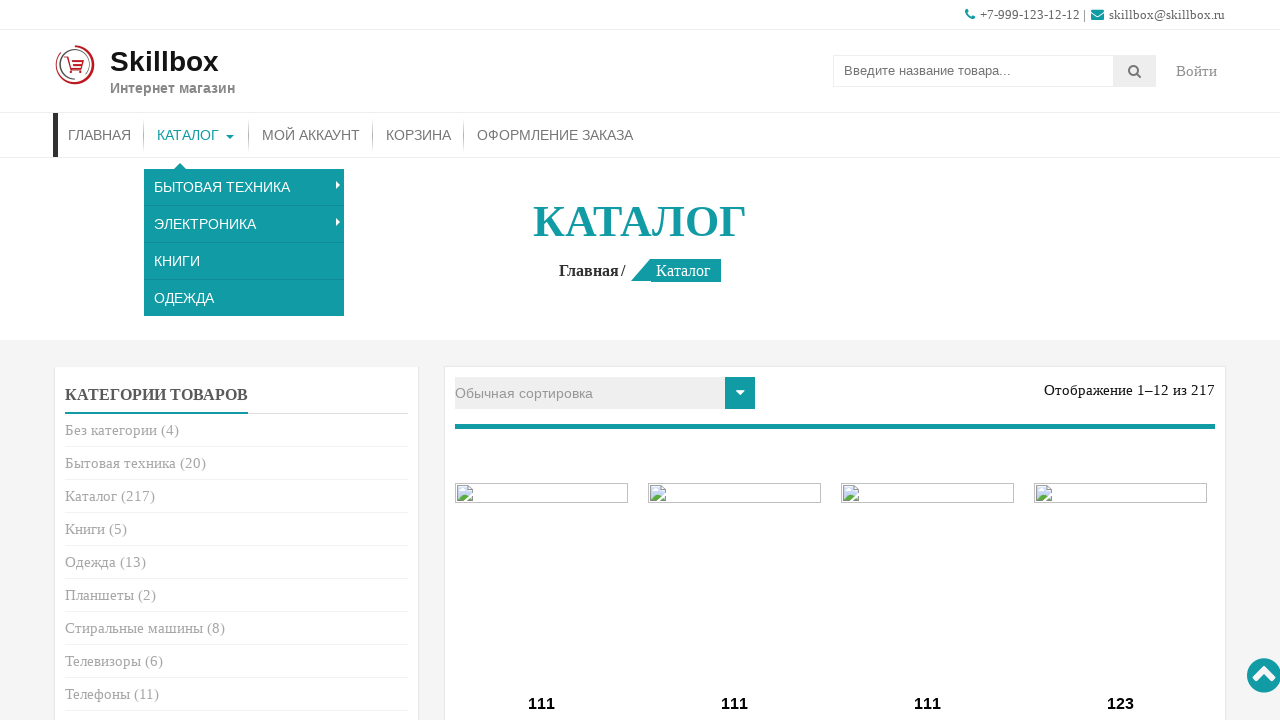

Clicked 'В корзину' (Add to Cart) button on first product at (542, 361) on (//*[.= 'В корзину'])[1]
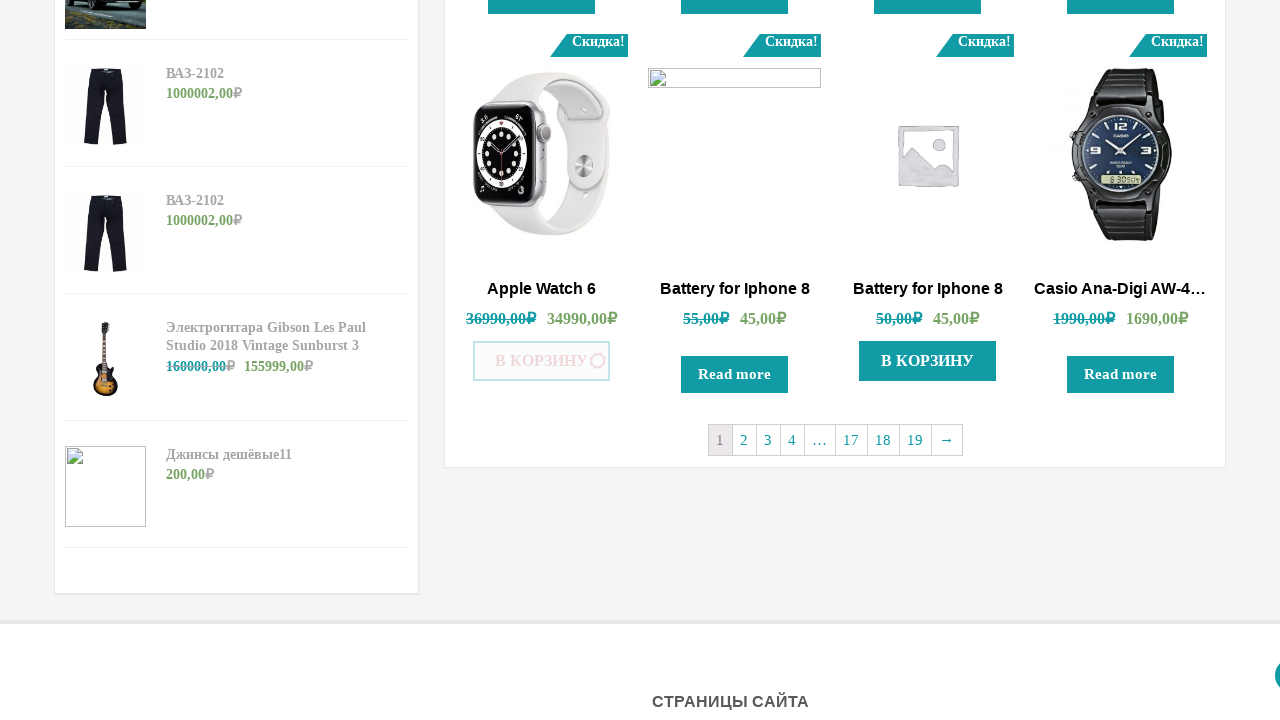

Verified that 'Подробнее' (More) button appeared after clicking Add to Cart
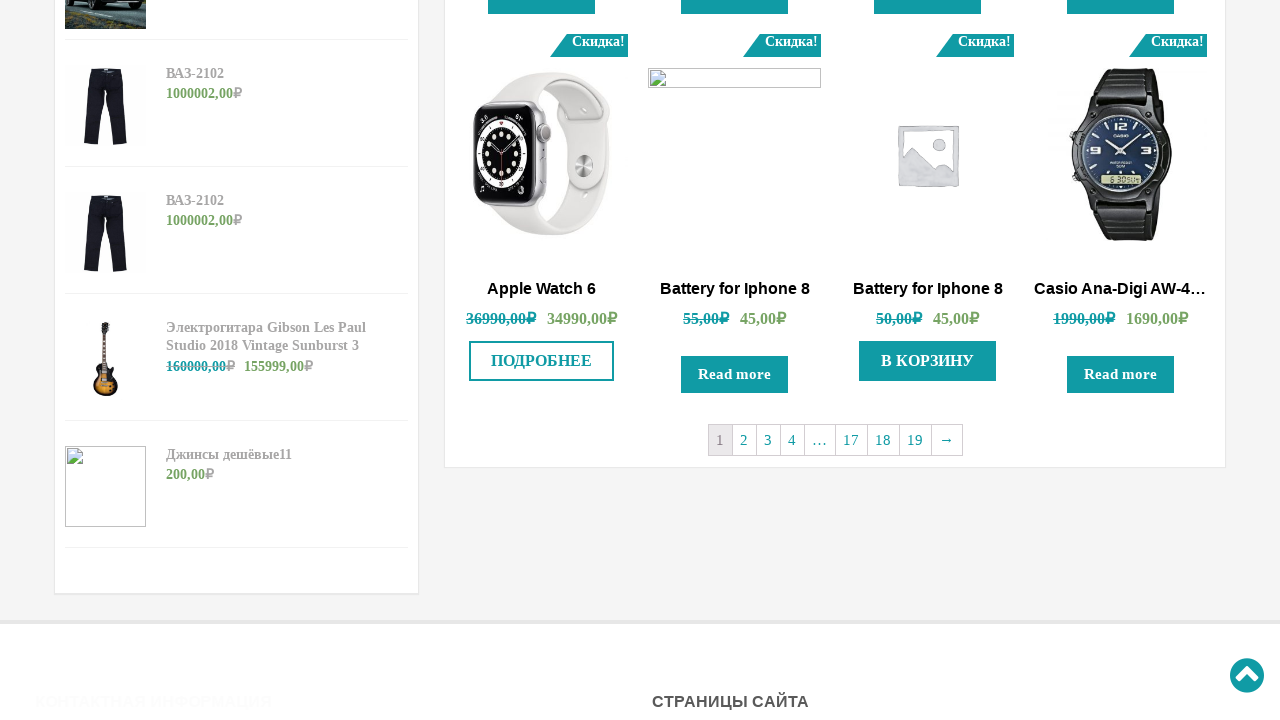

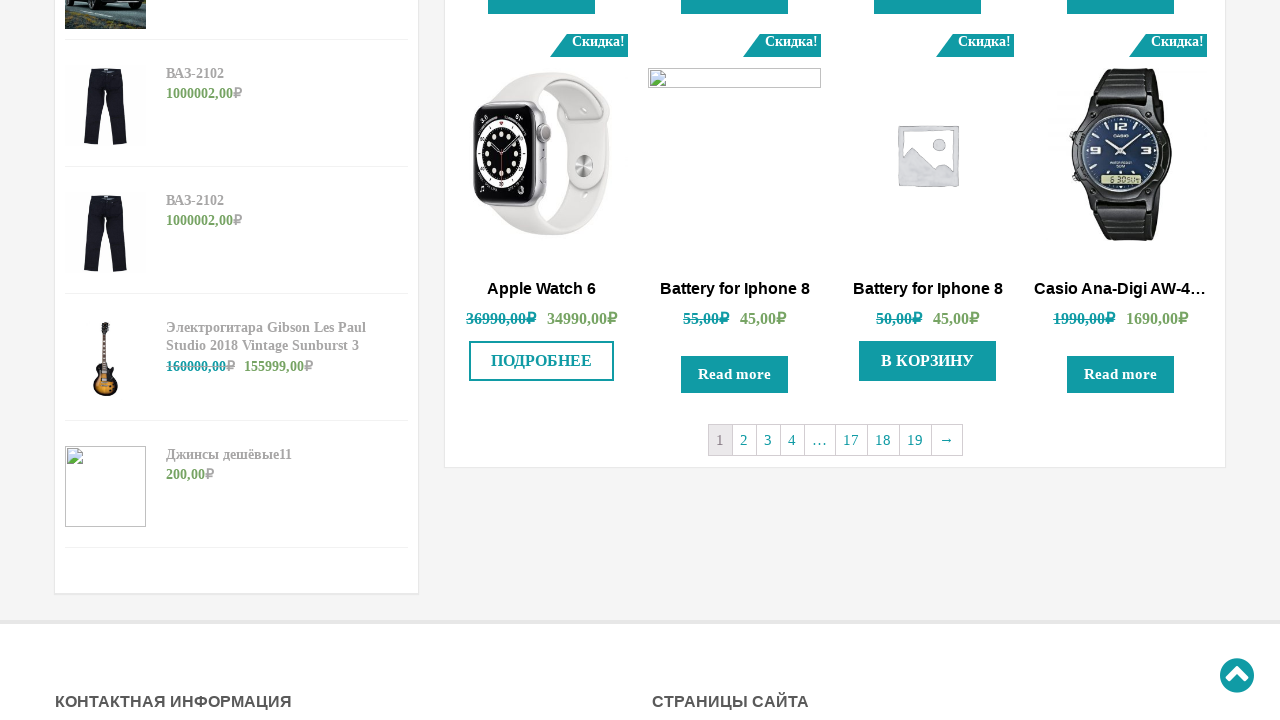